Tests registration form submission by filling in first name, last name, and email fields, then verifying the success message

Starting URL: http://suninjuly.github.io/registration1.html

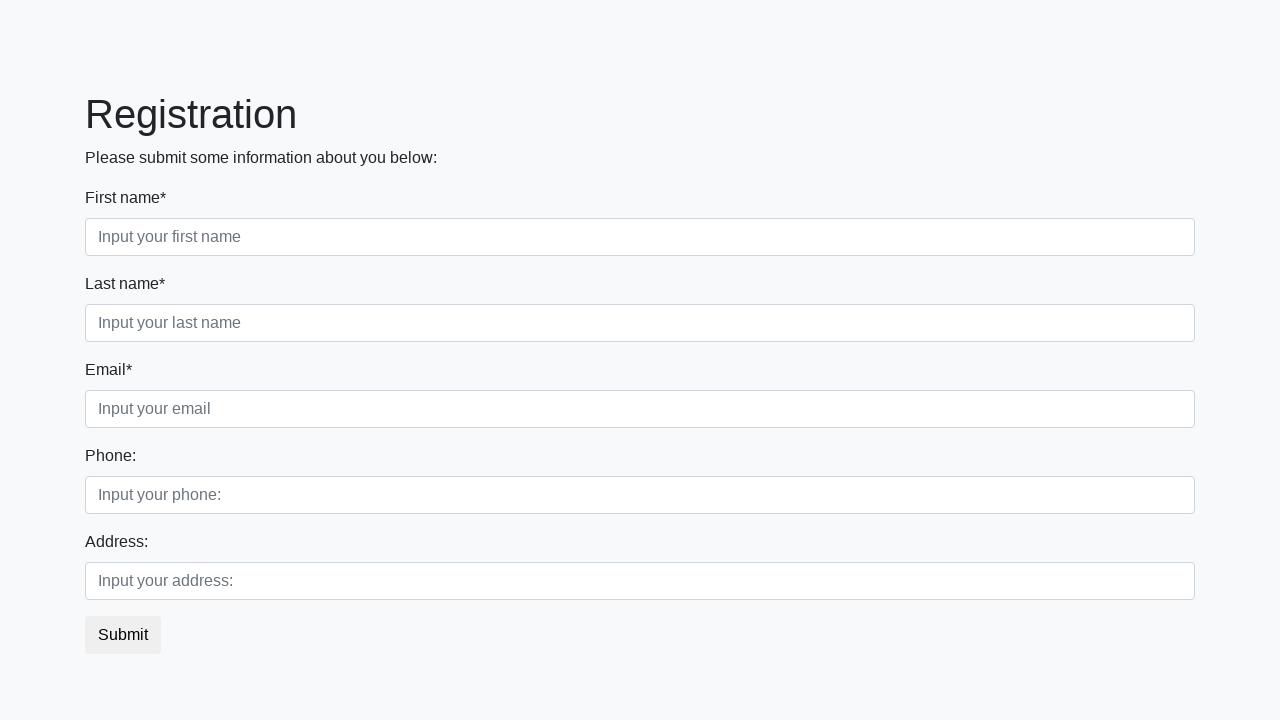

Filled first name field with 'Ivan' on .first_block input.first
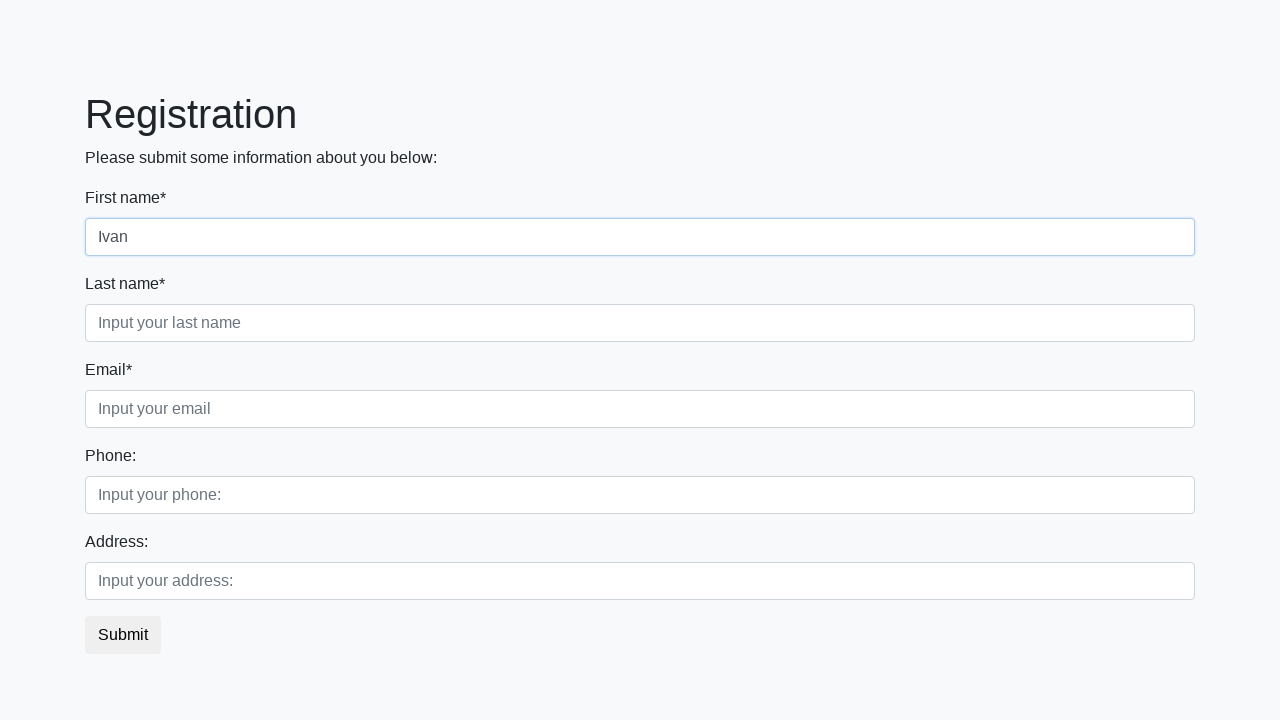

Filled last name field with 'Ivanov' on .first_block input.second
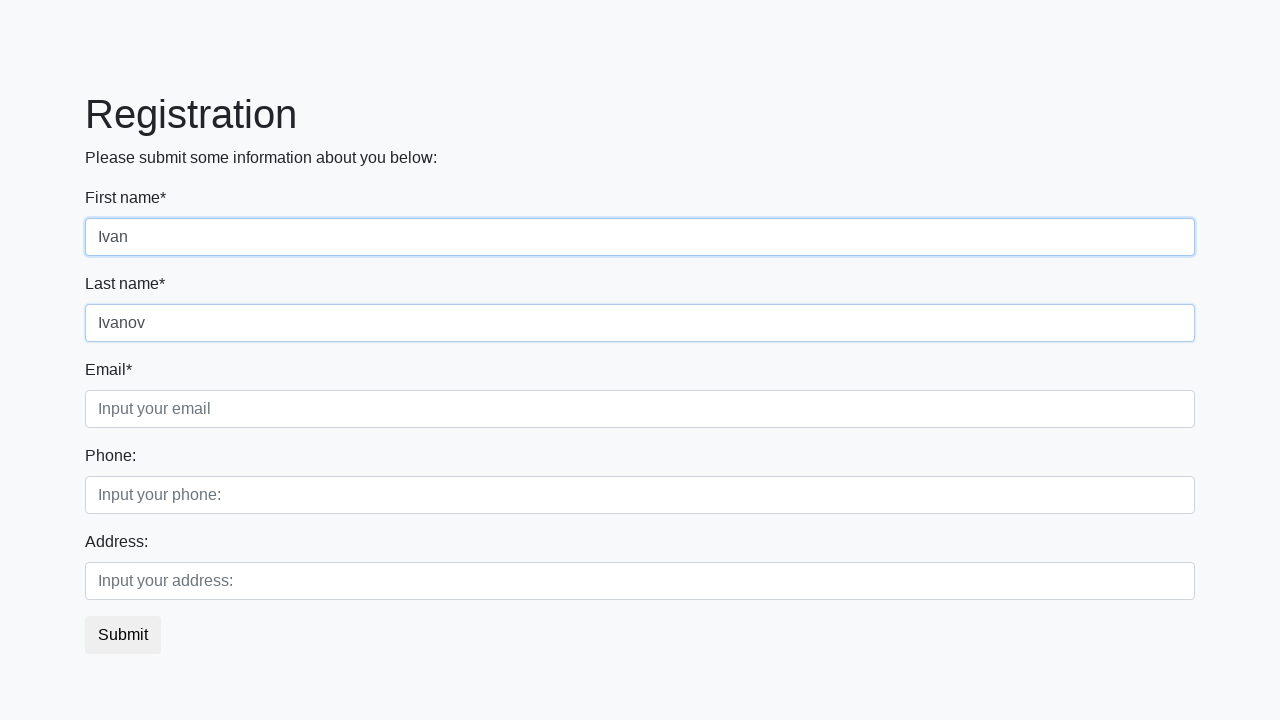

Filled email field with 'Ivan.Ivanov@example.com' on .first_block input.third
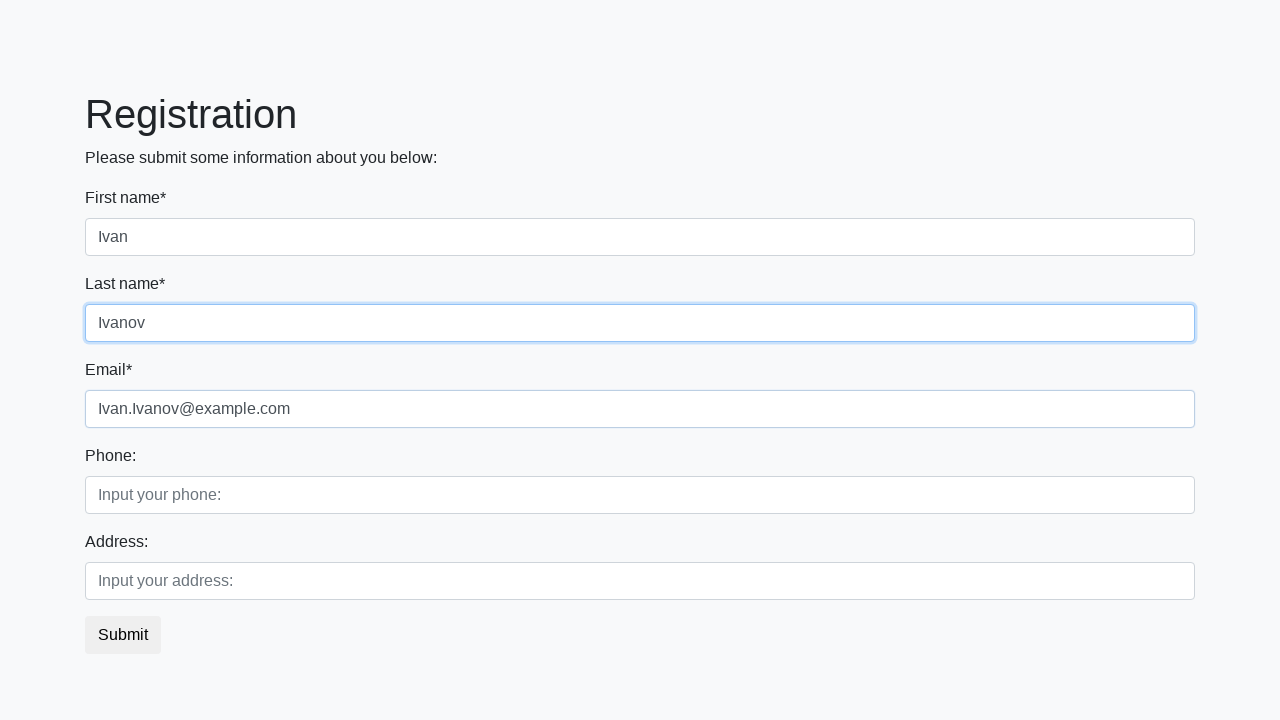

Clicked submit button to register at (123, 635) on button.btn
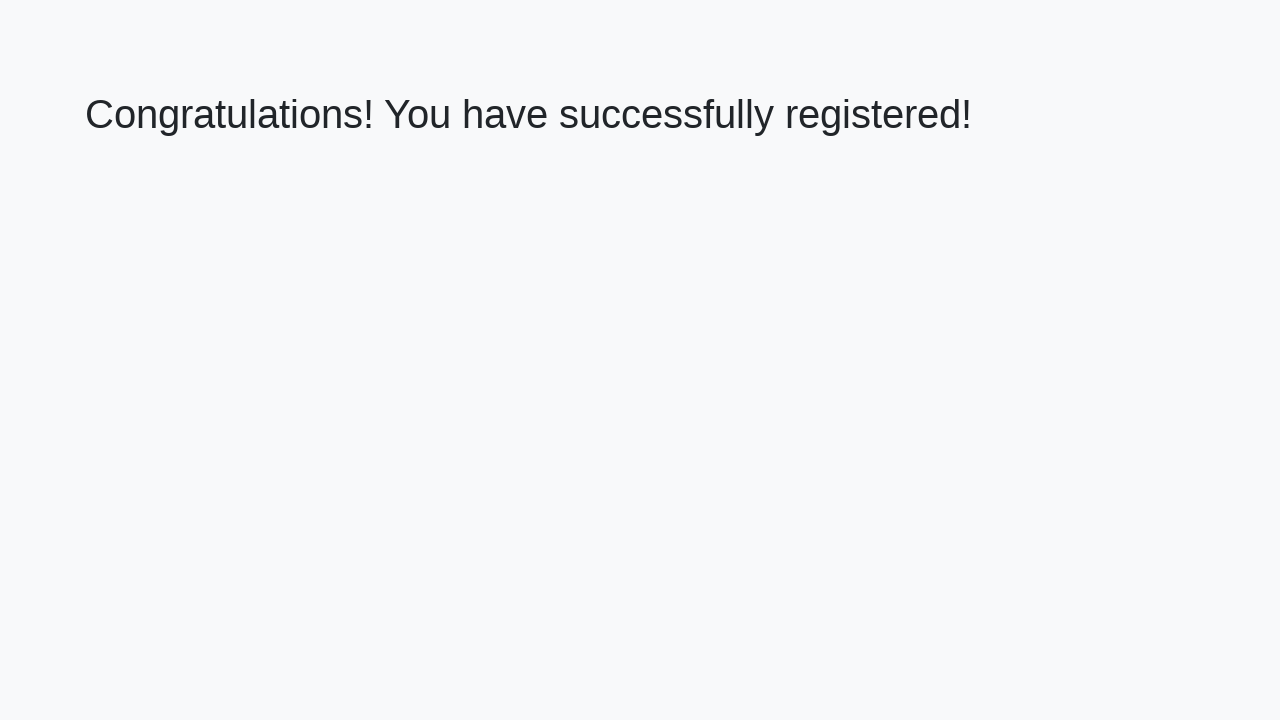

Success message heading loaded
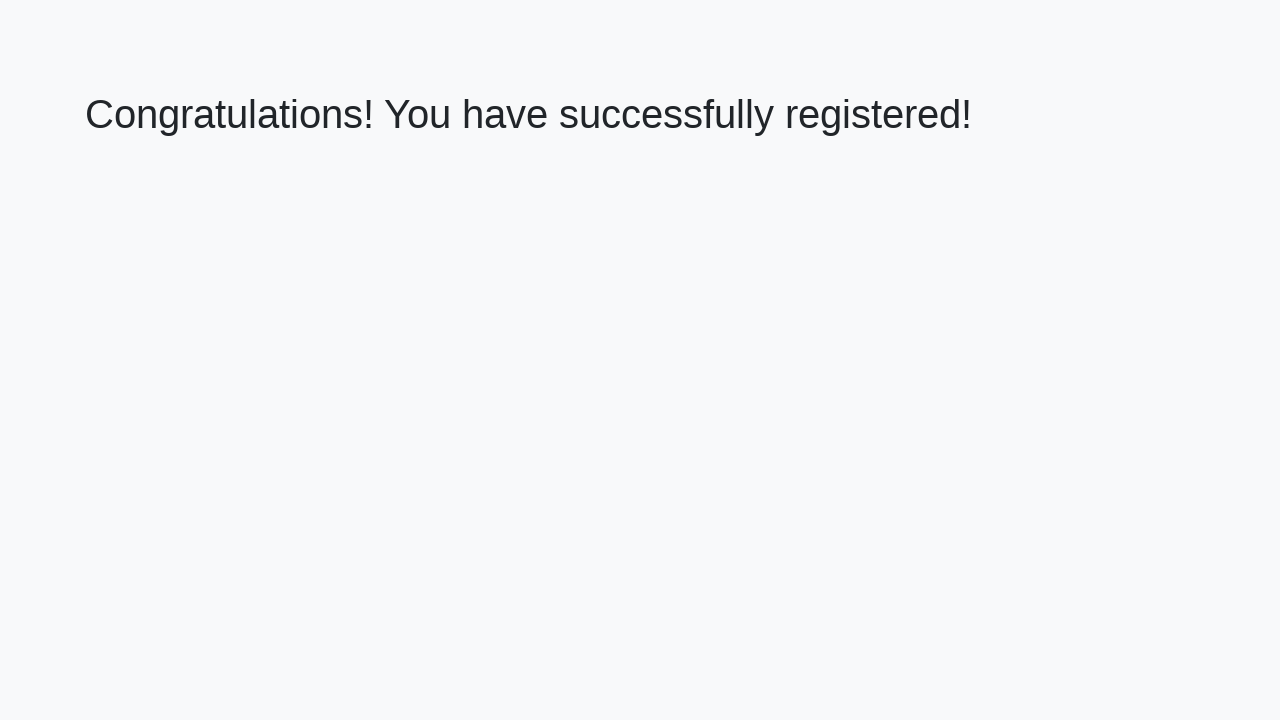

Retrieved success message text
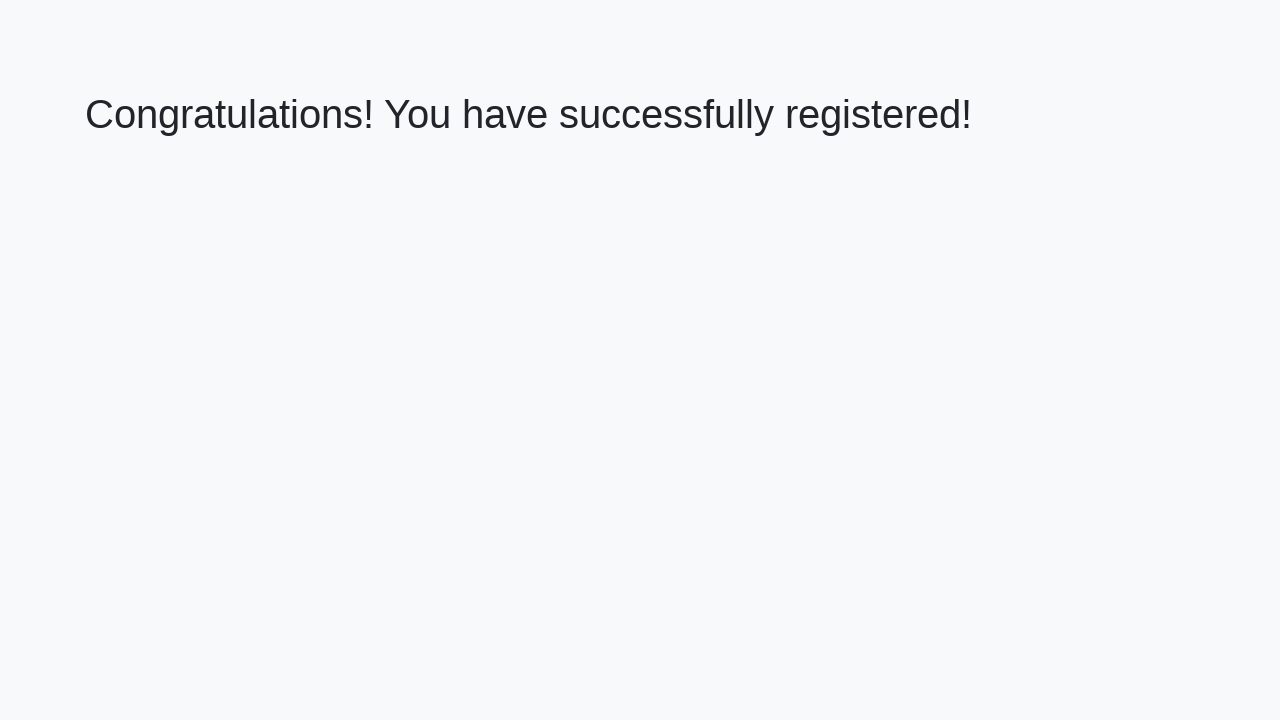

Verified success message: 'Congratulations! You have successfully registered!'
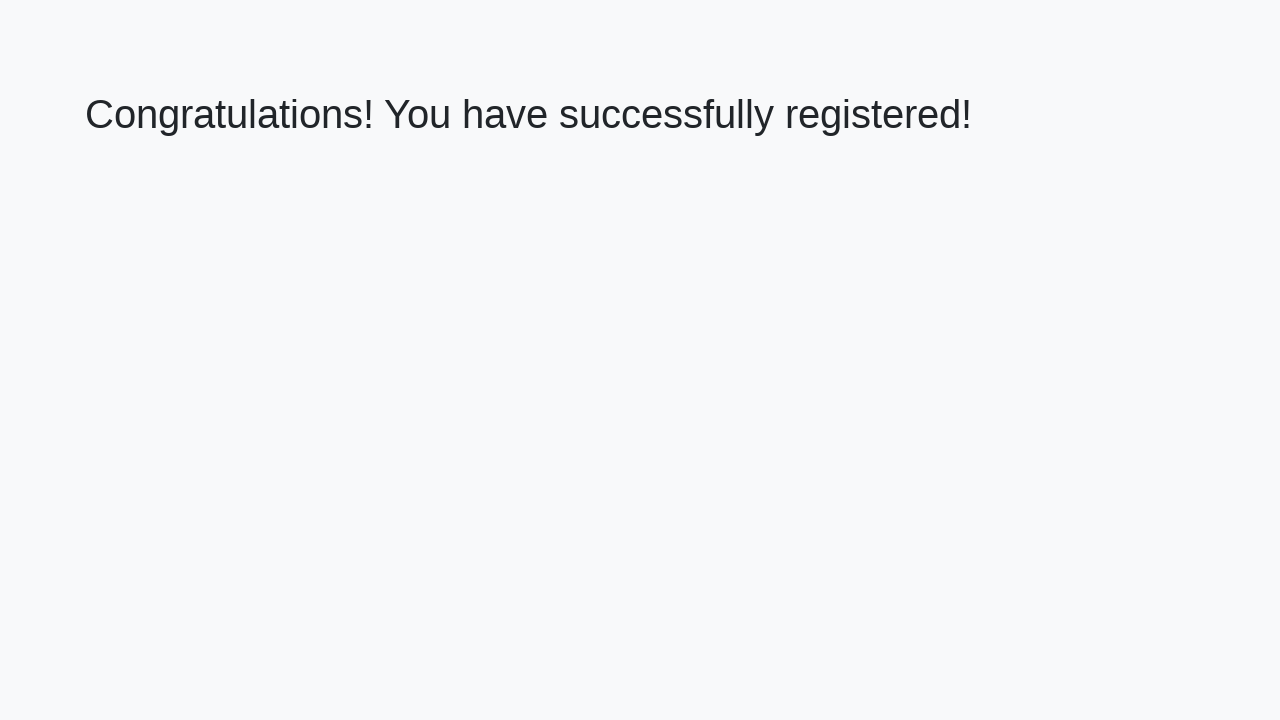

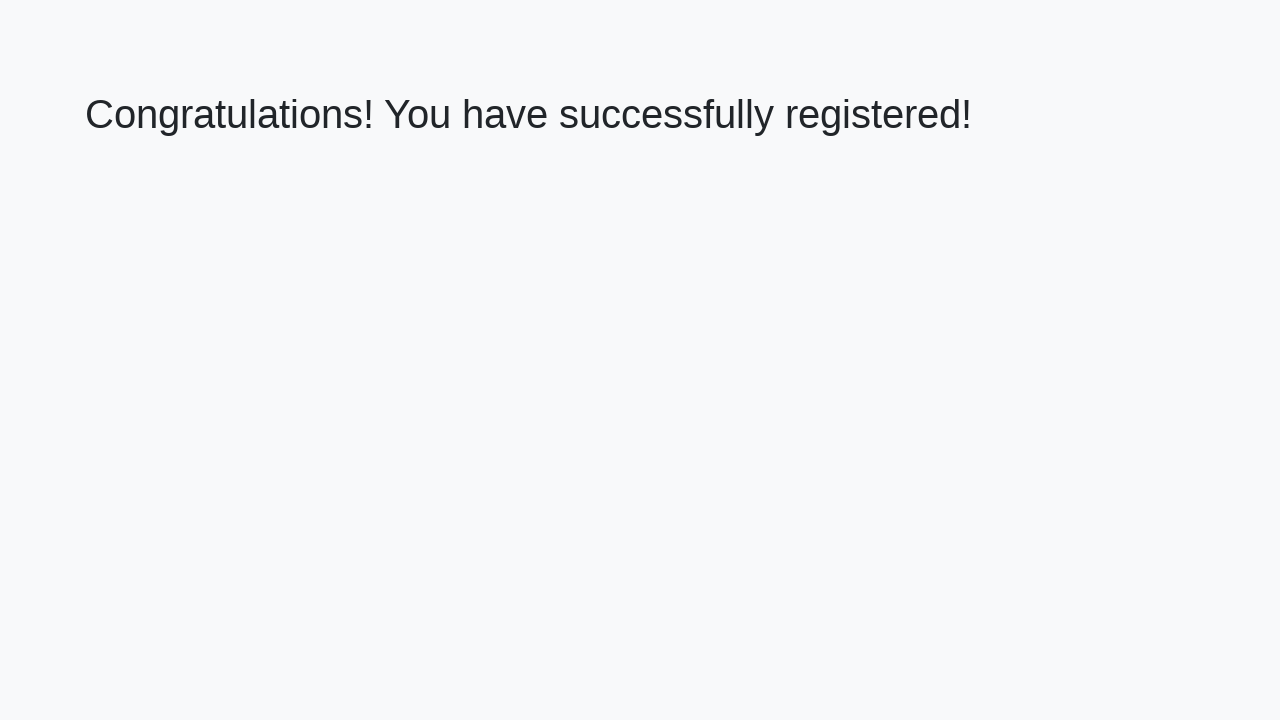